Verifies that phone service payment form fields have correct placeholder text for phone number, sum, and email fields.

Starting URL: https://www.mts.by/

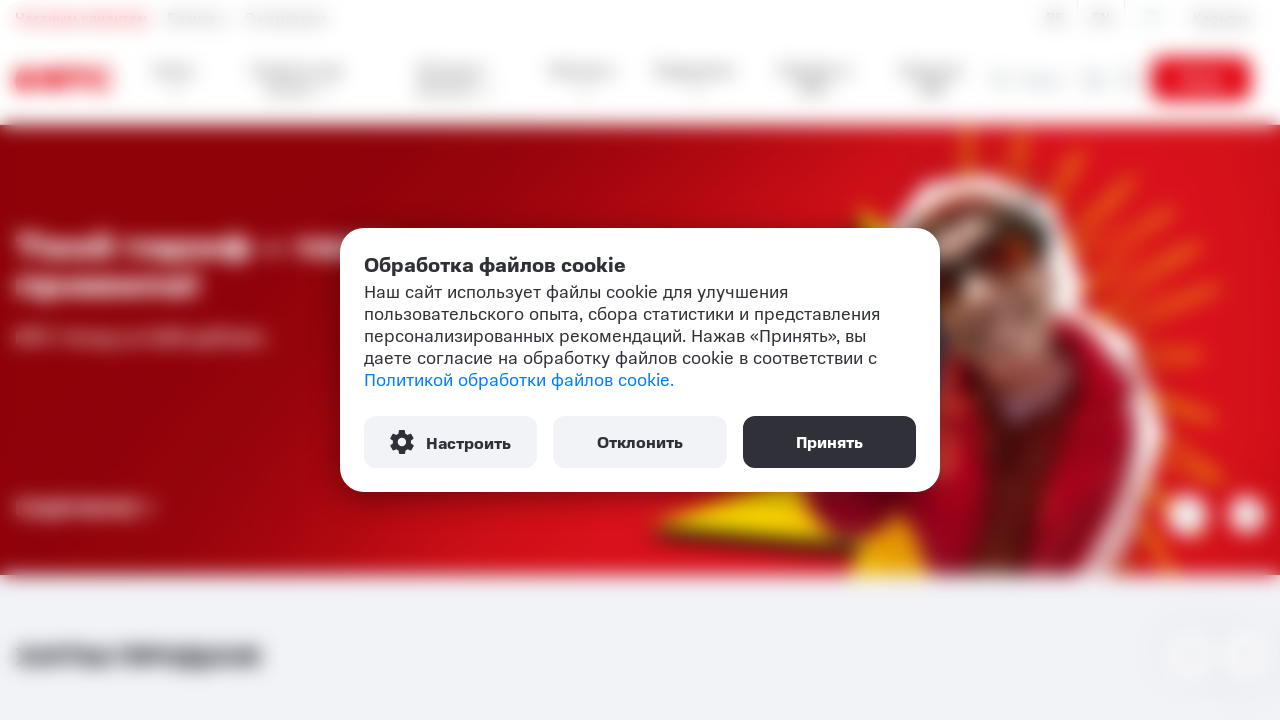

Waited for phone services form to load
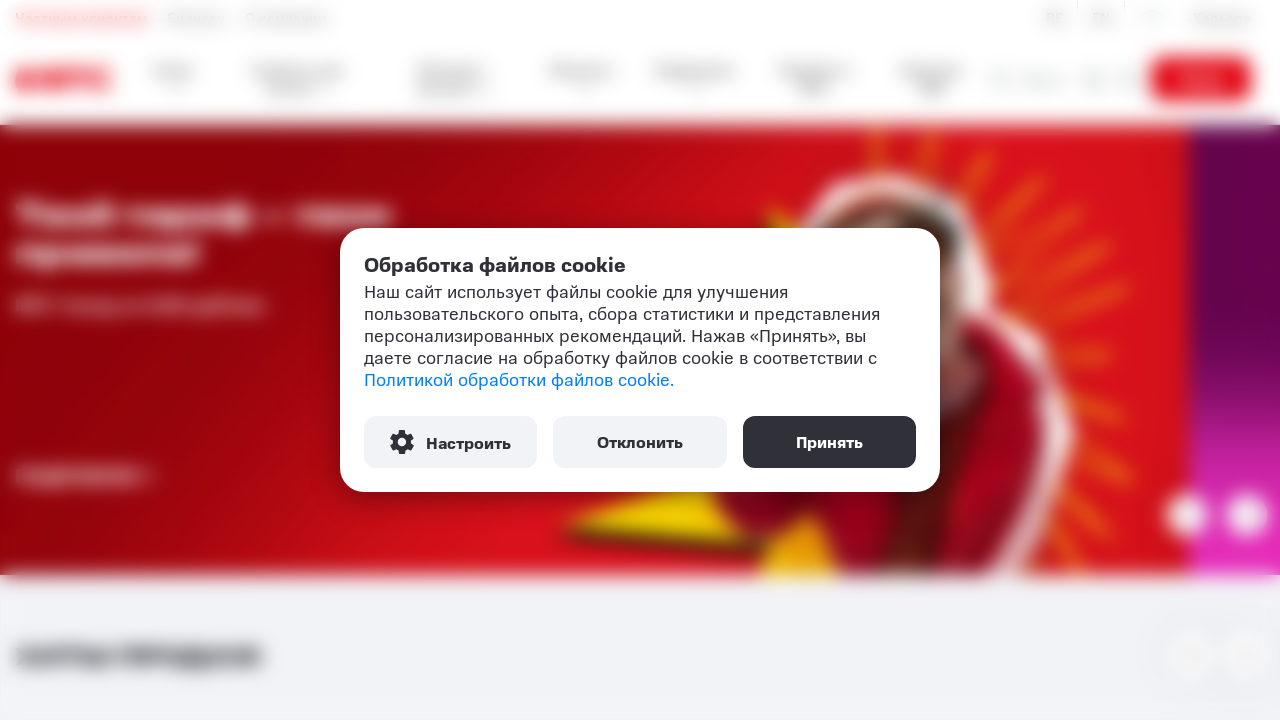

Located phone number field element
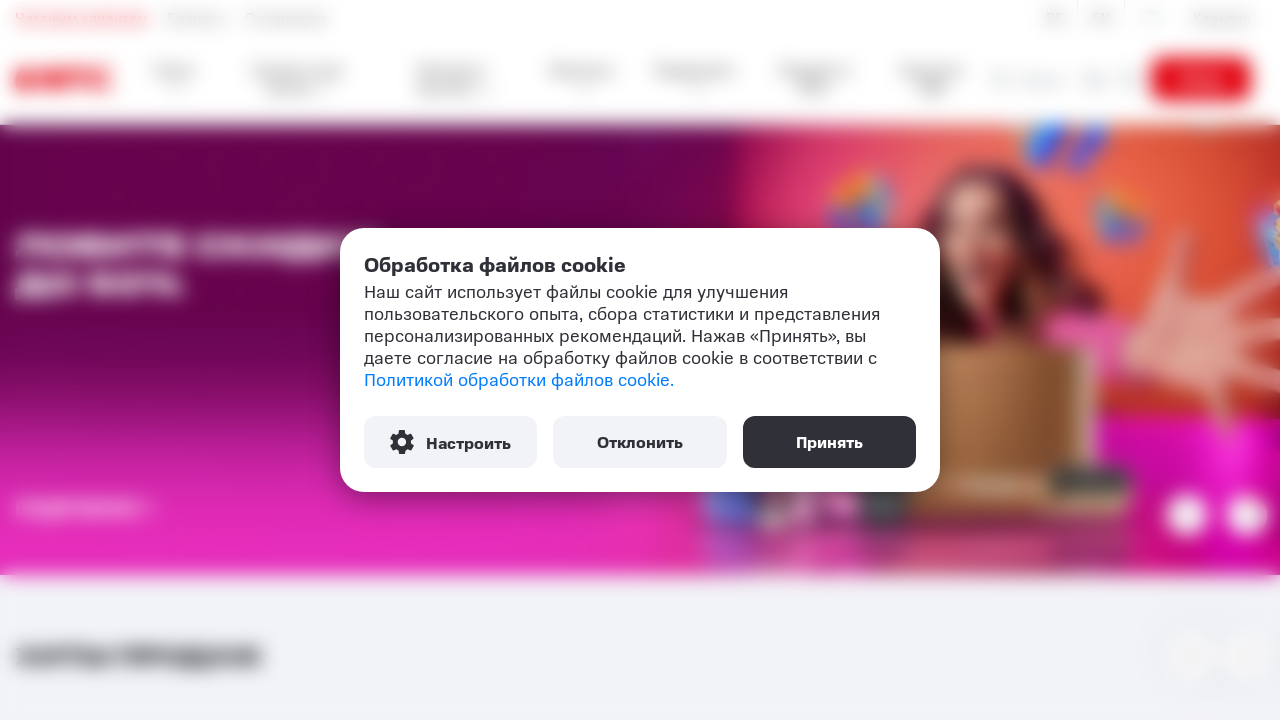

Located sum field element
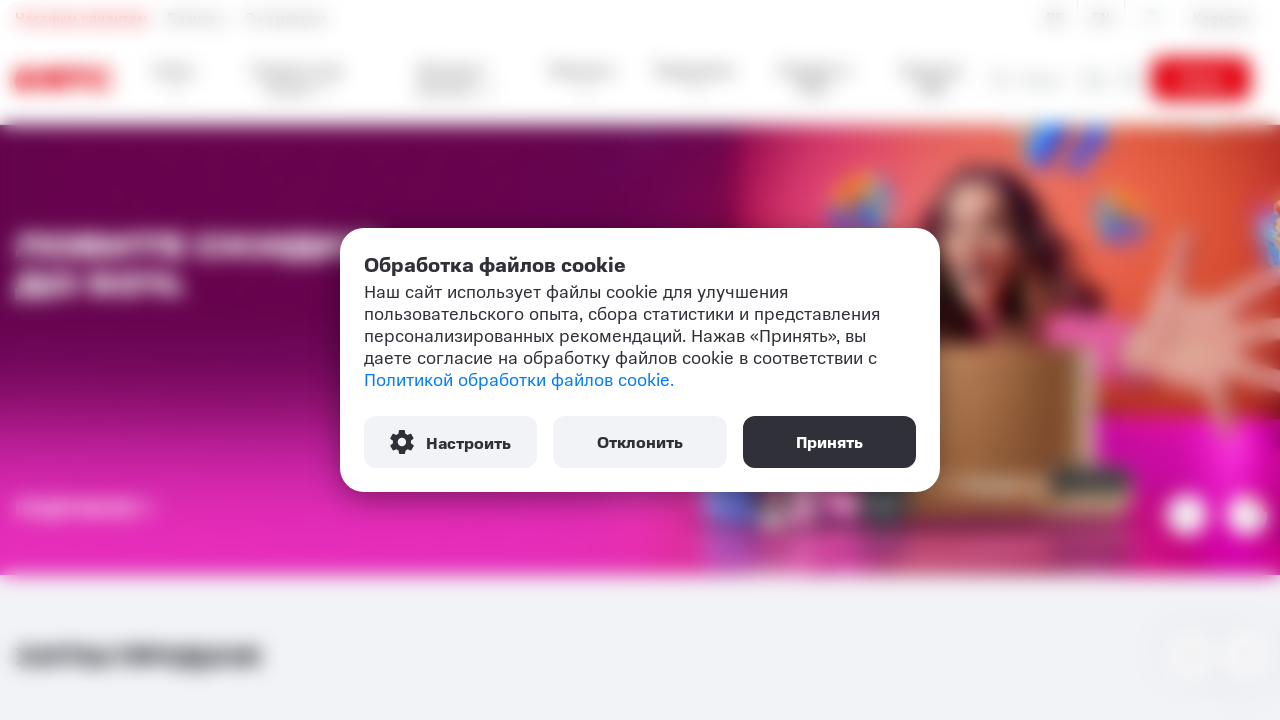

Located email field element
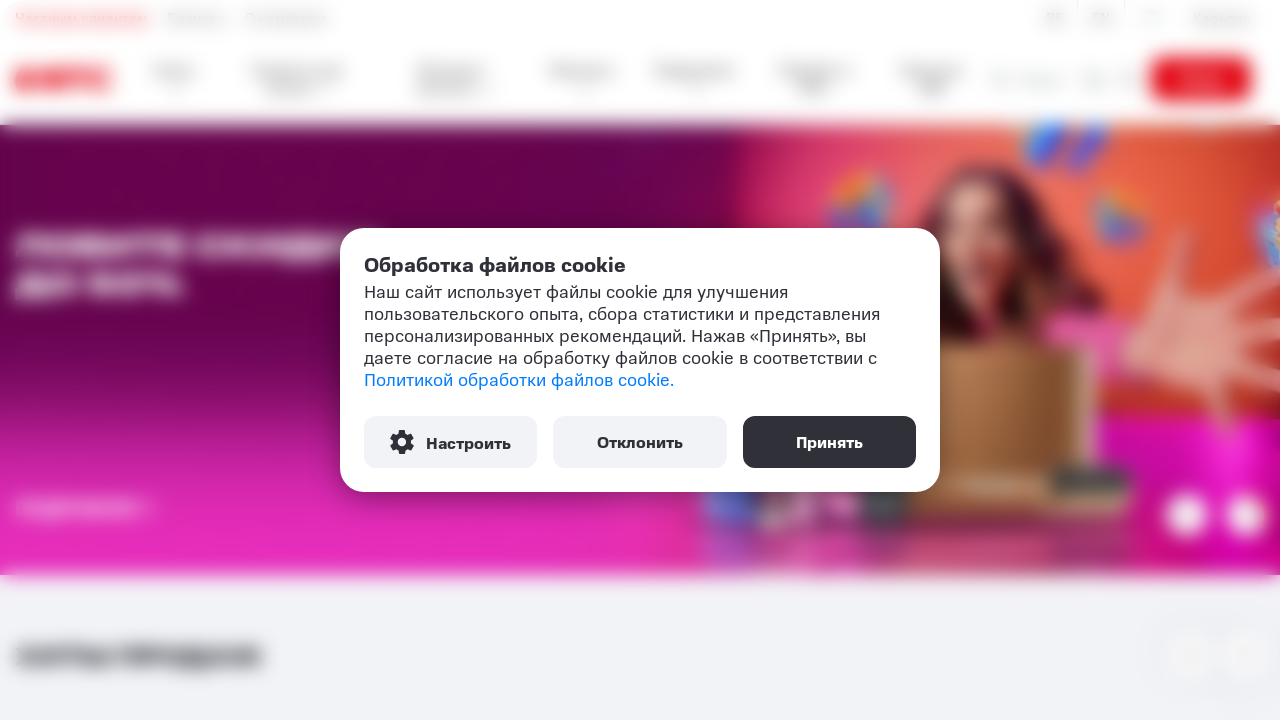

Verified phone field placeholder text is 'Номер телефона'
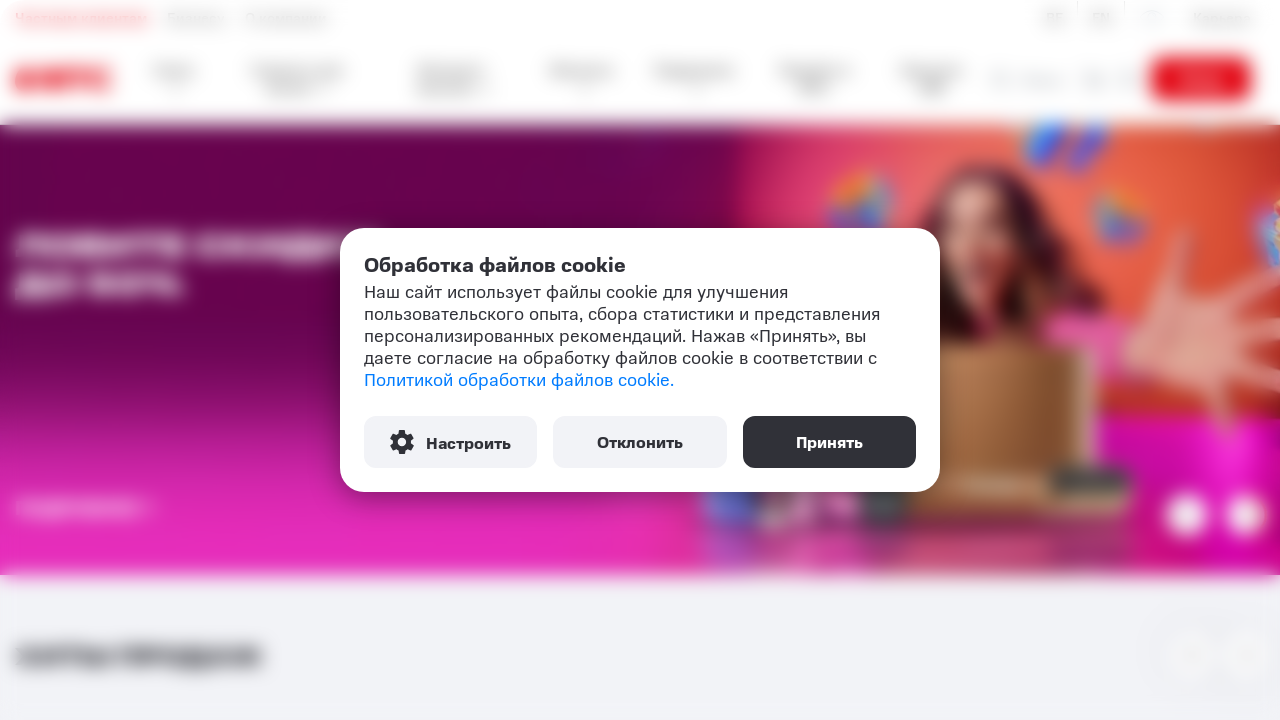

Verified sum field placeholder text is 'Сумма'
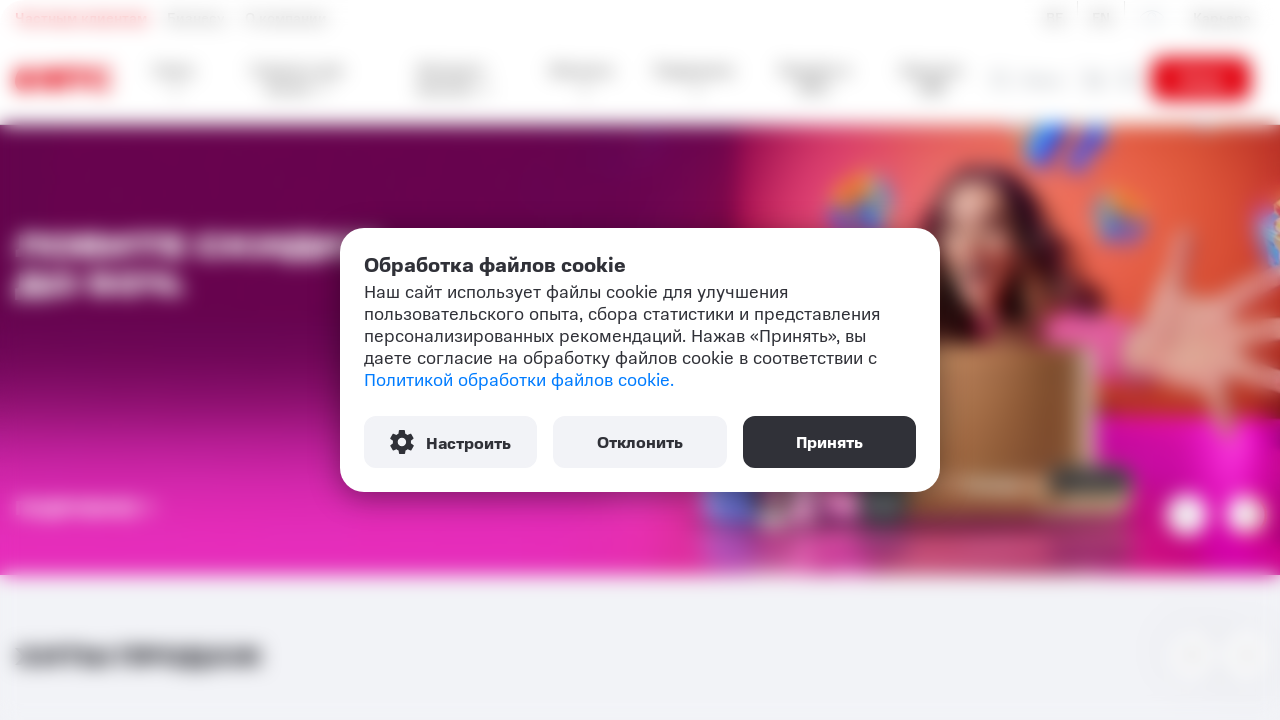

Verified email field placeholder text is 'E-mail для отправки чека'
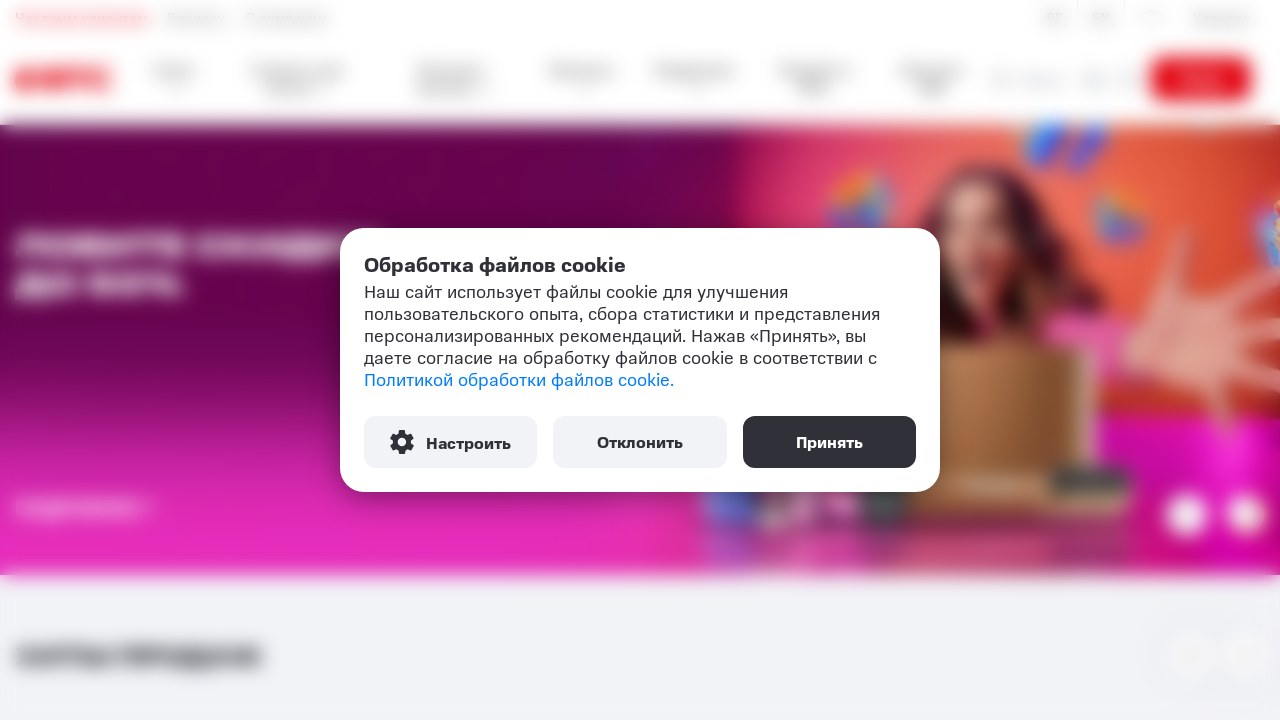

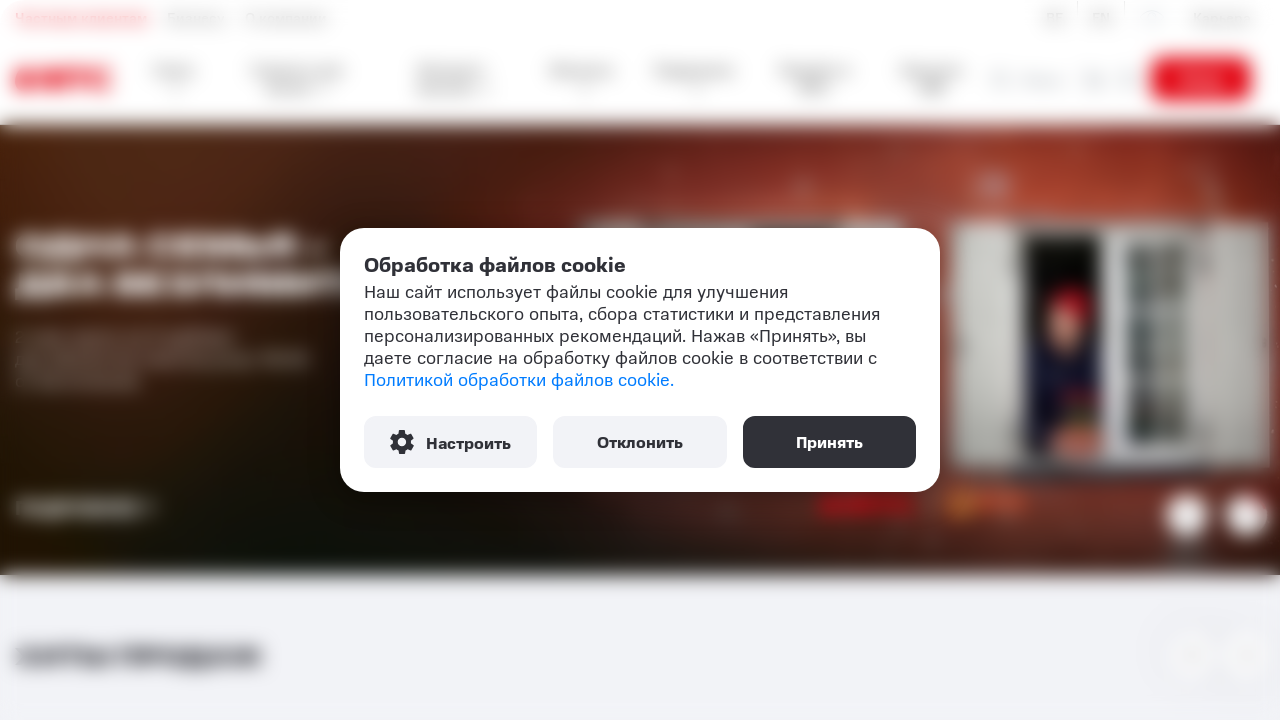